Navigates to the Rahul Shetty Academy offers page and verifies that the vegetable/product table with prices is displayed.

Starting URL: https://rahulshettyacademy.com/seleniumPractise/#/offers

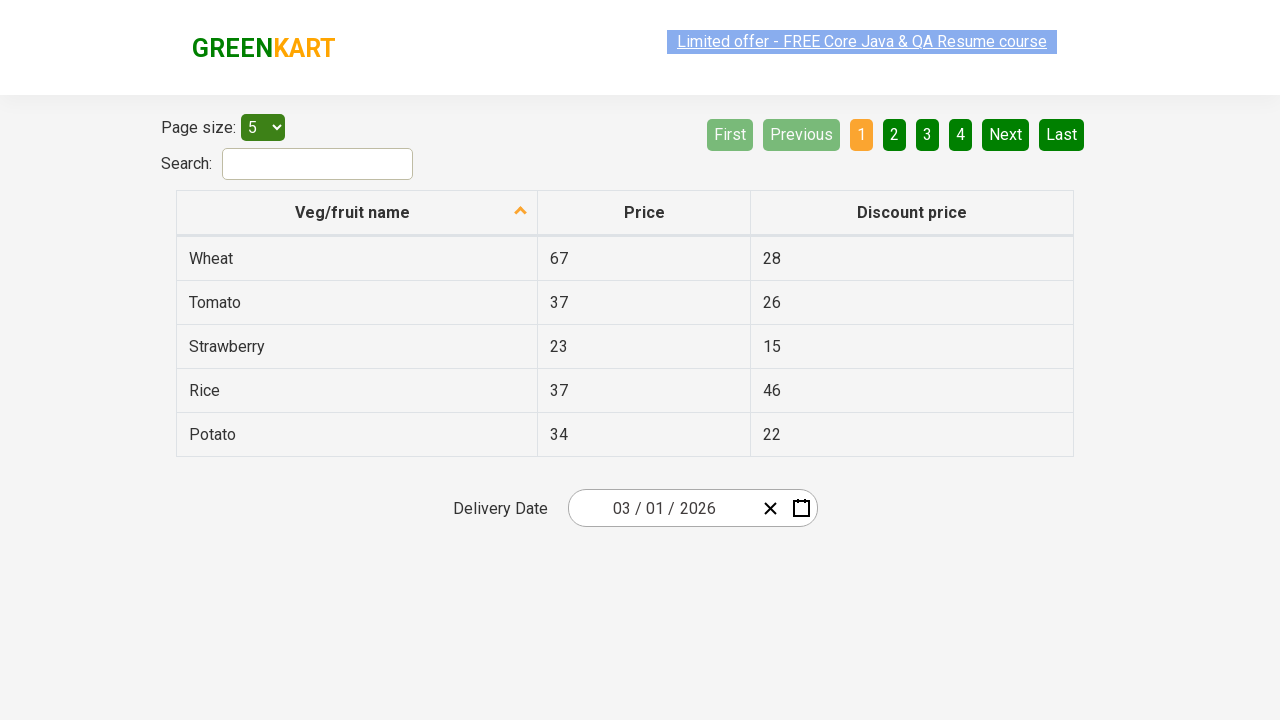

Waited for table cells to load on offers page
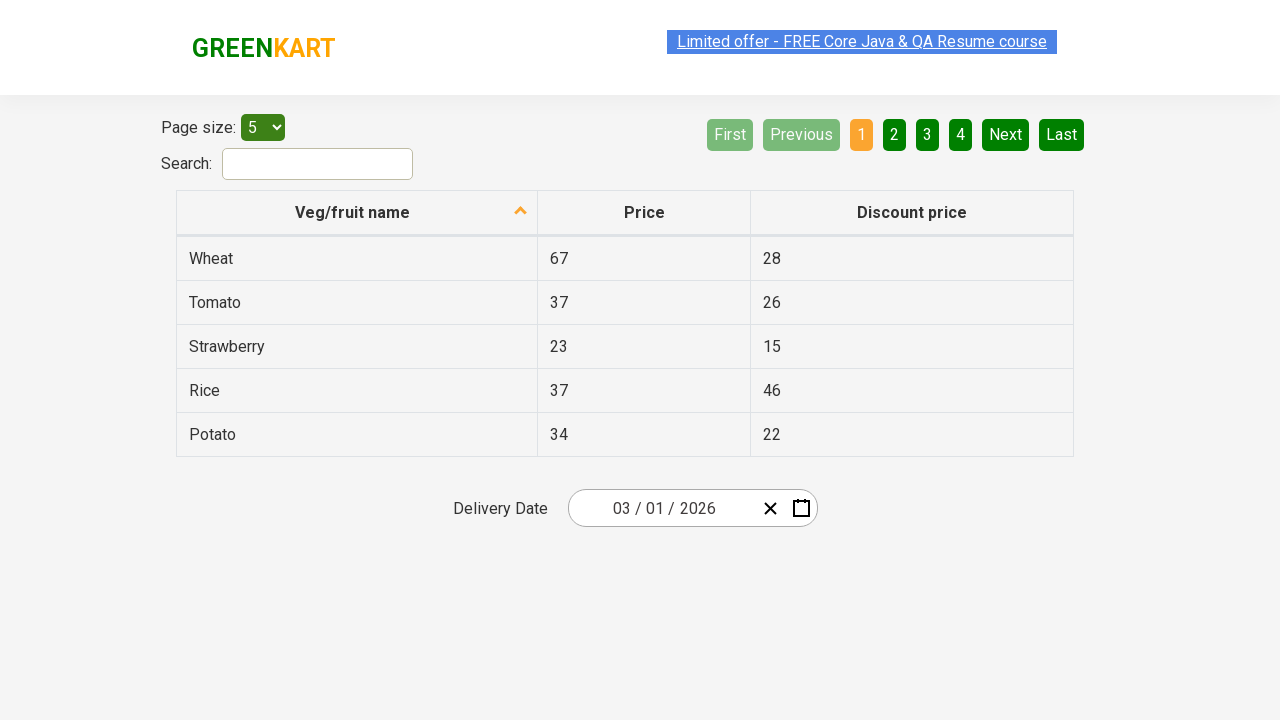

Verified vegetable/product table is displayed
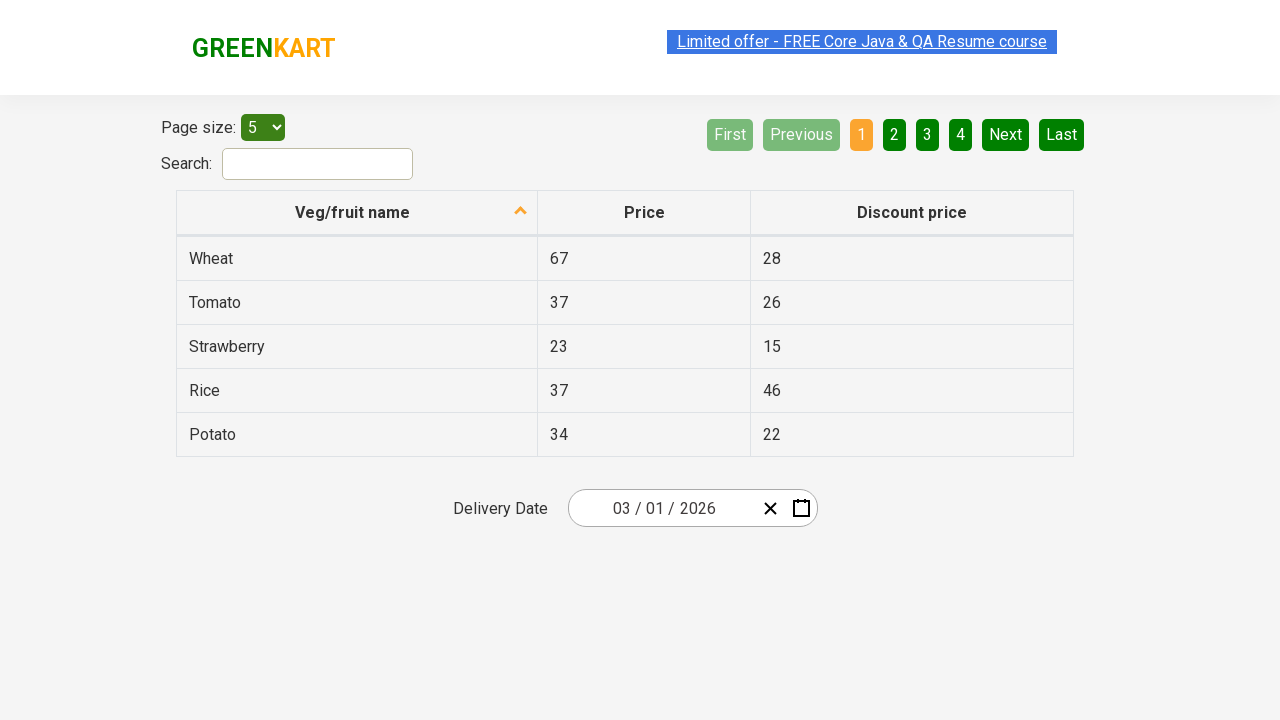

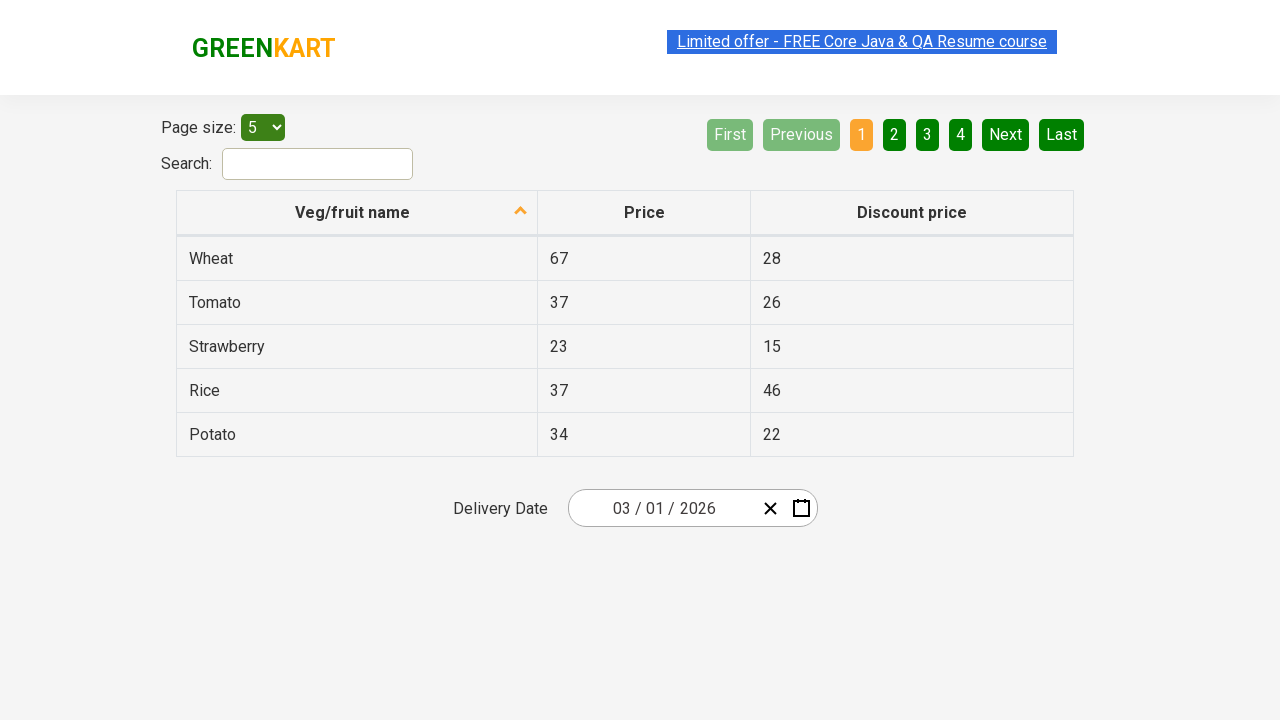